Navigates to Rediff.com, locates the money iframe element, switches context into the iframe, and verifies content is present within the iframe container.

Starting URL: https://www.rediff.com/

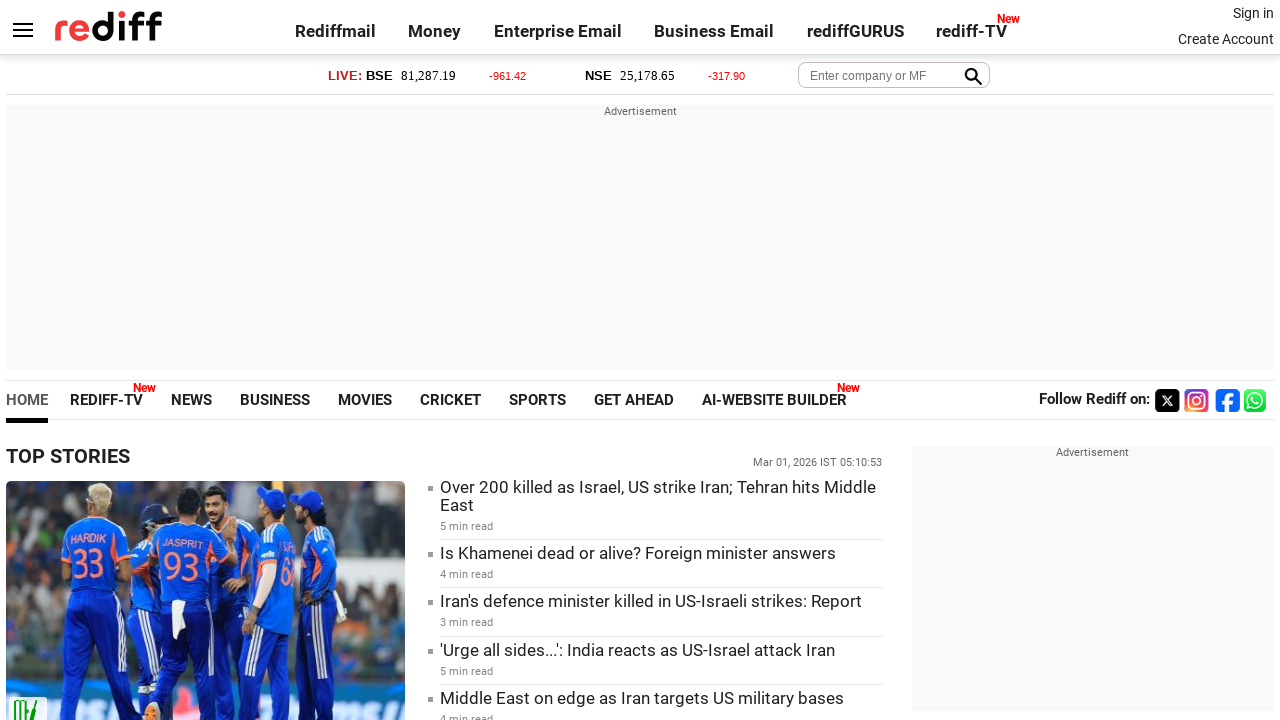

Navigated to https://www.rediff.com/
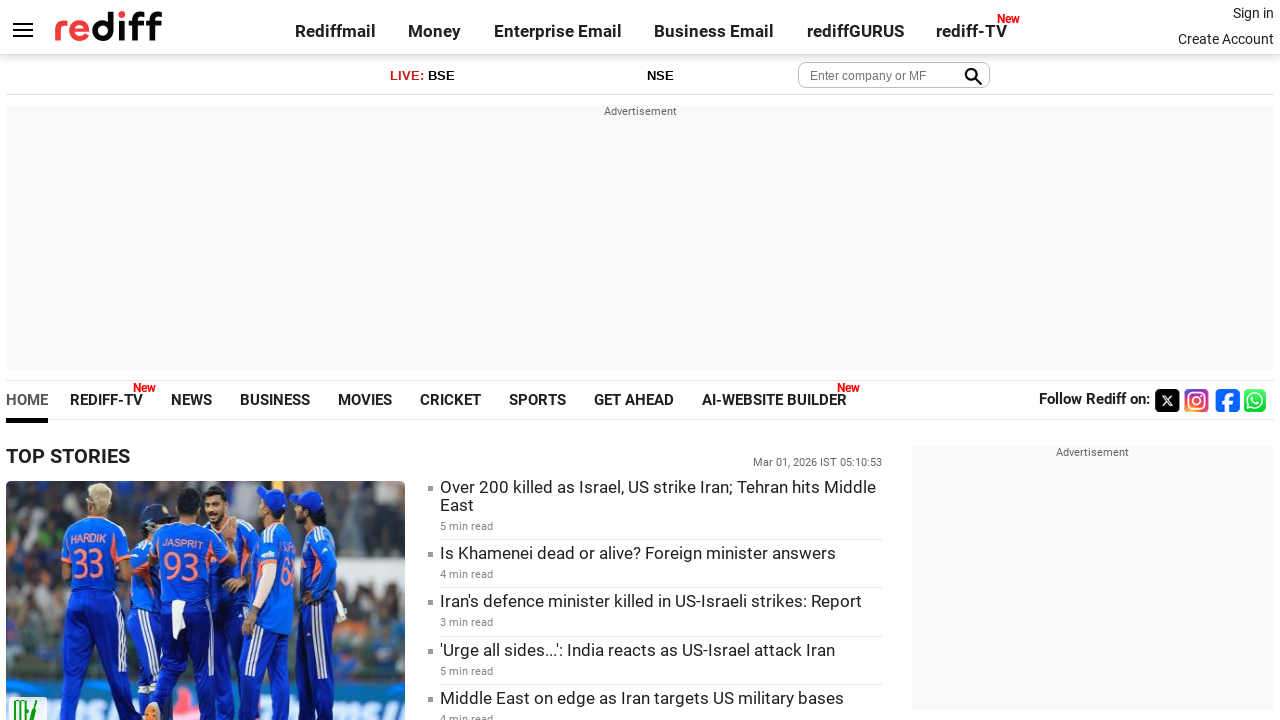

Located the money iframe element with id 'moneyiframe'
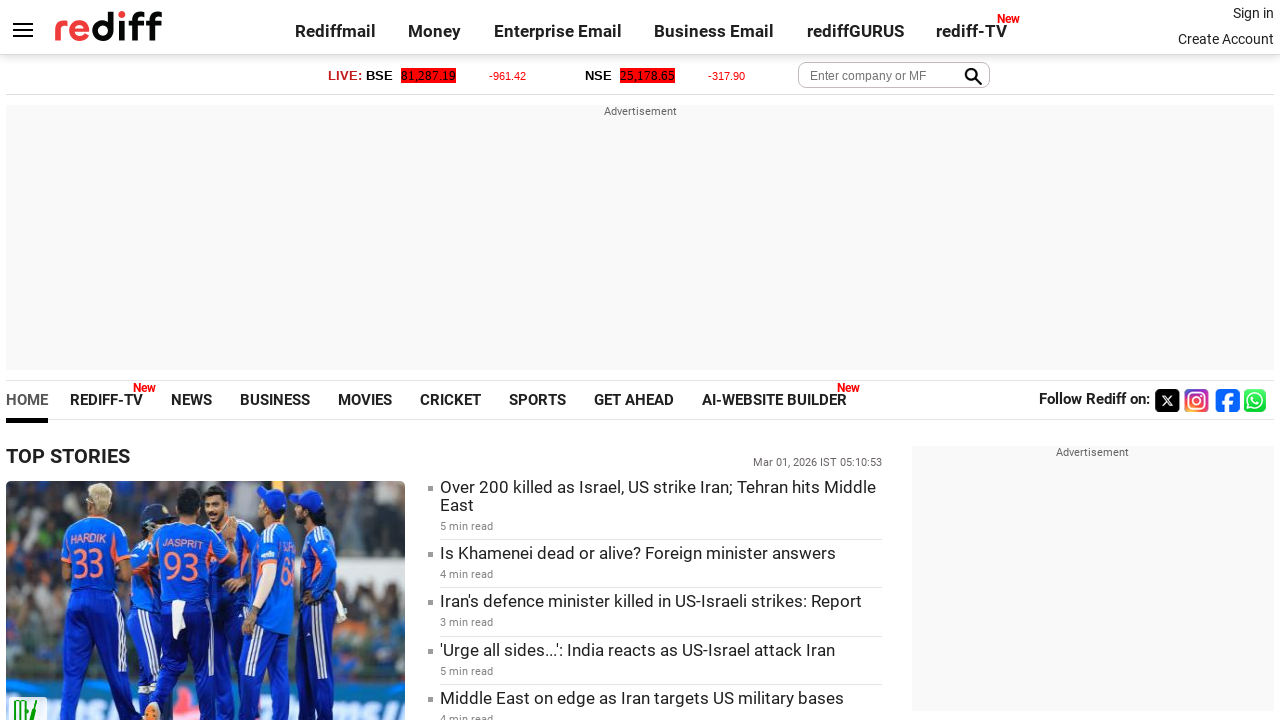

Waited for div.div_container element to be present within the iframe
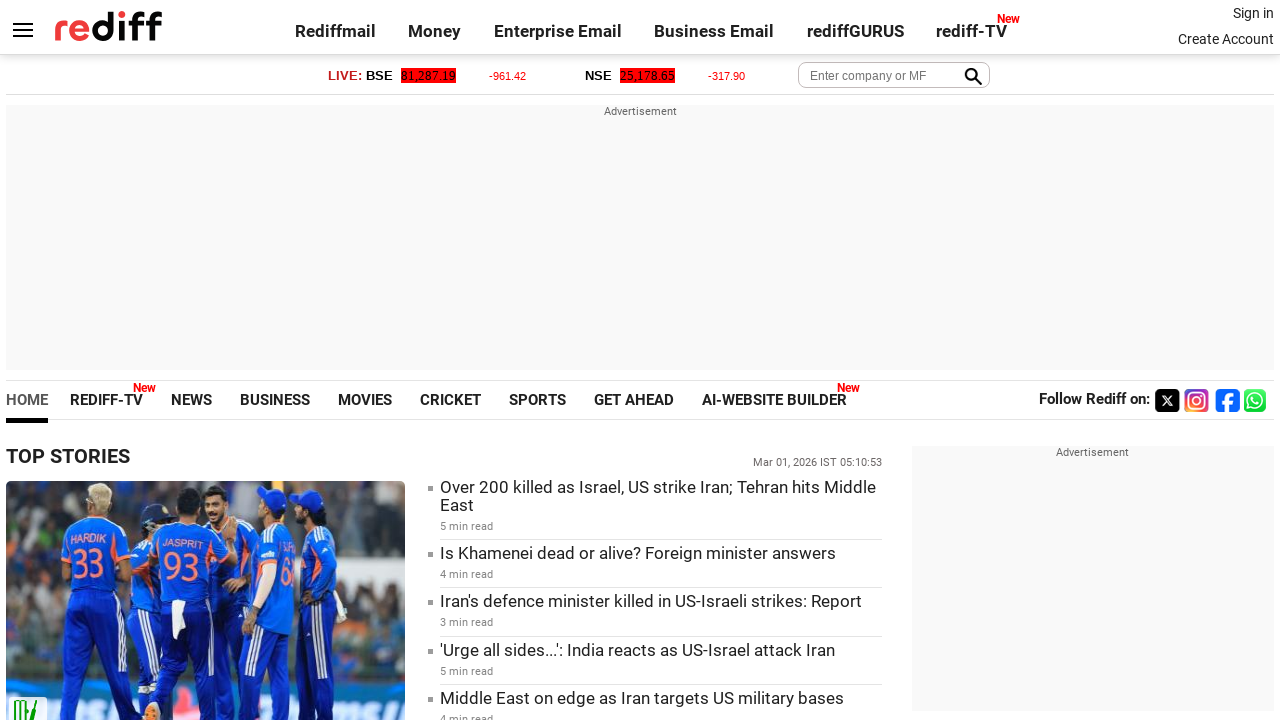

Retrieved text content from div.div_container within iframe
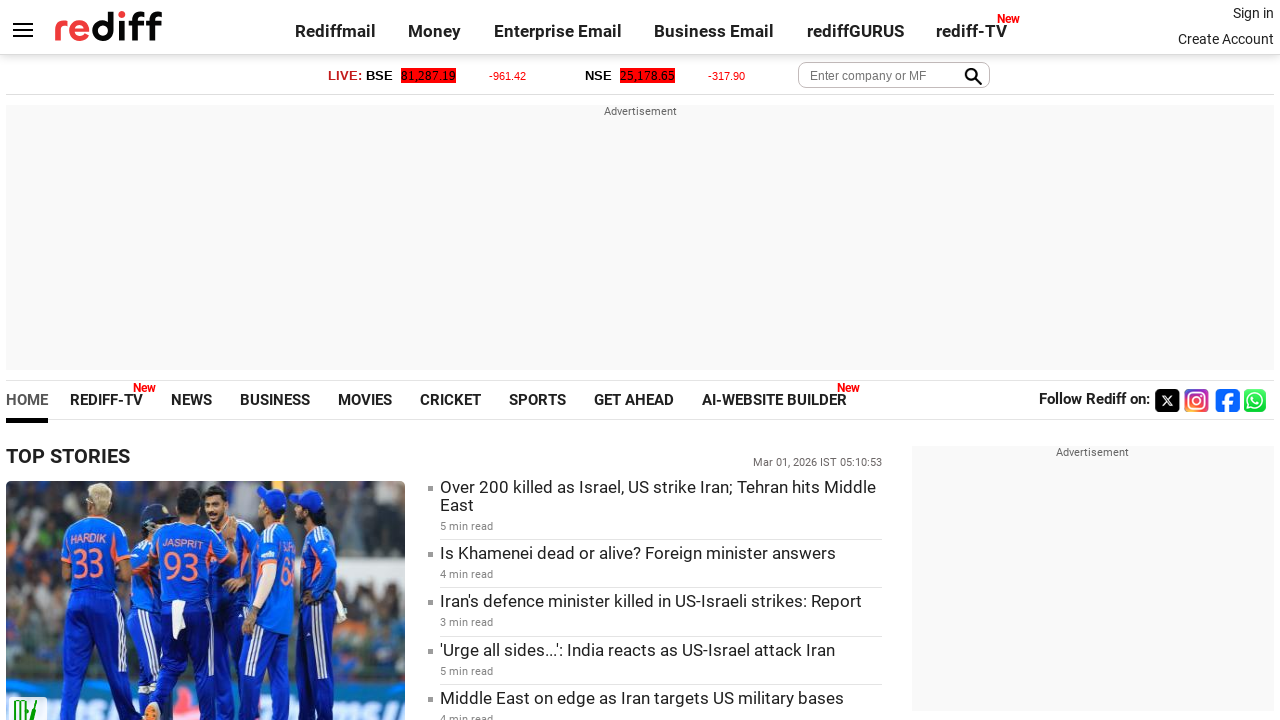

Printed container text content to console
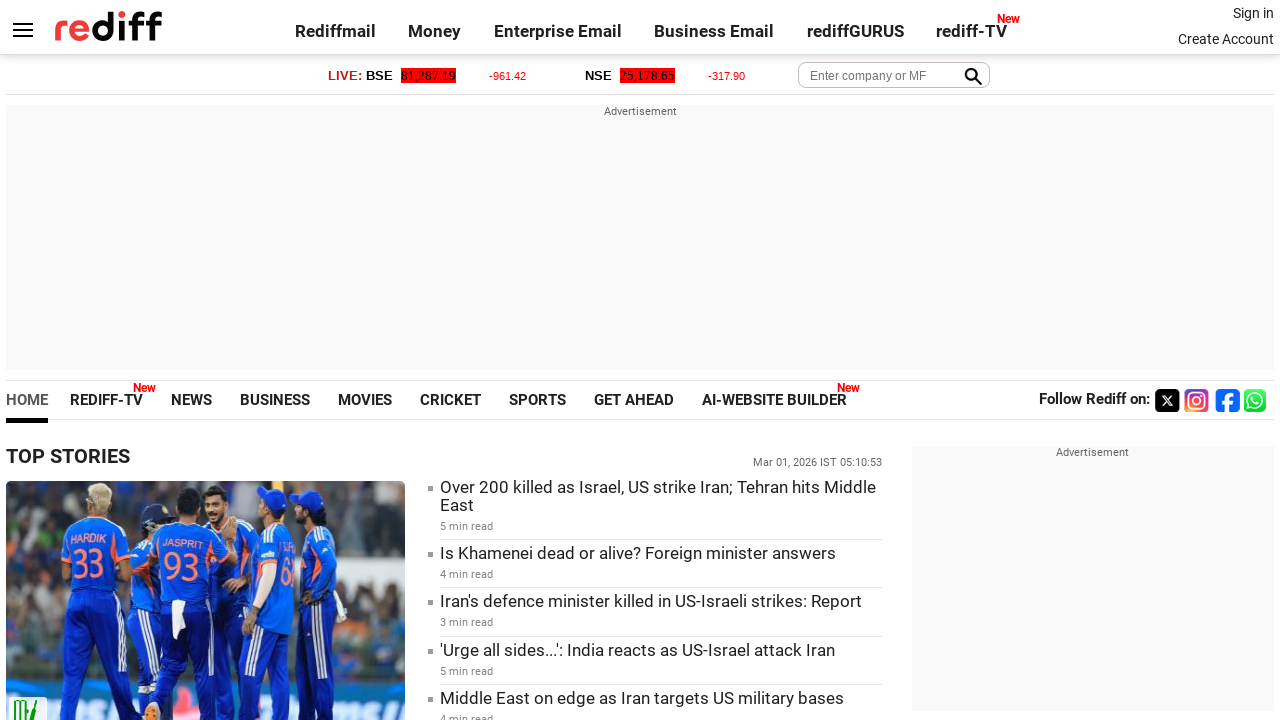

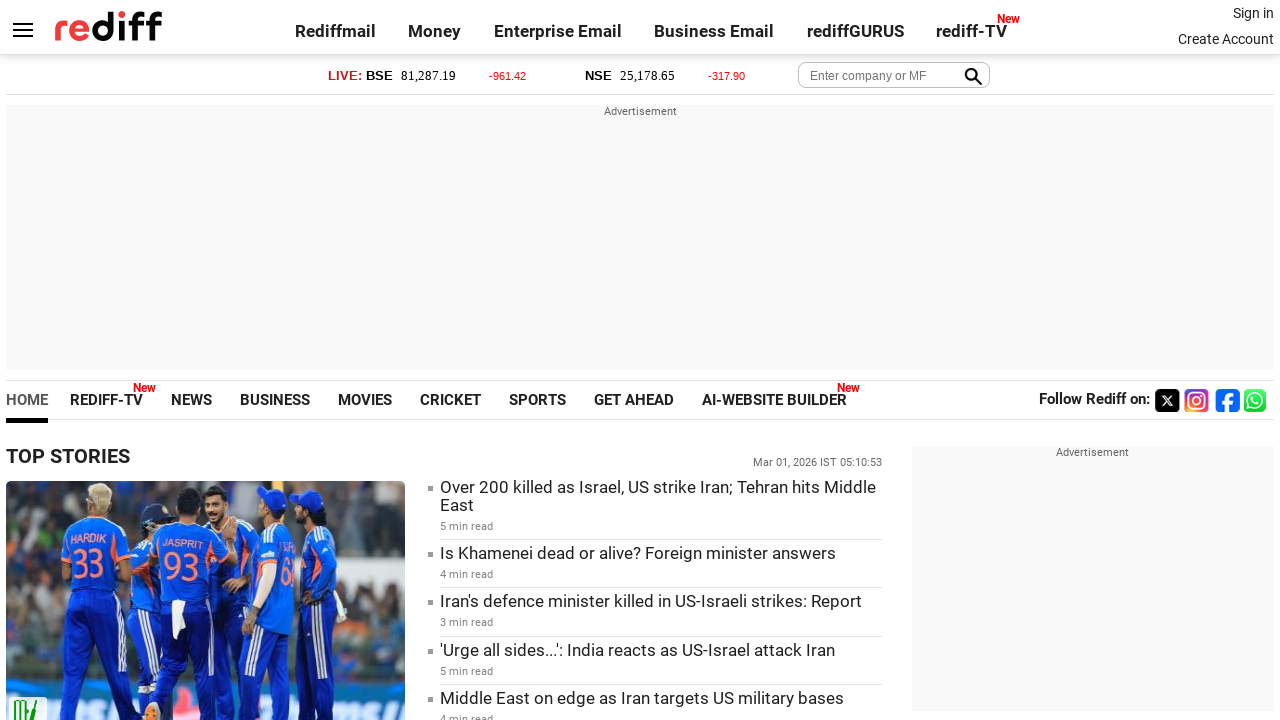